Navigates to the DemoQA automation practice form and verifies the file upload element is present on the page.

Starting URL: https://demoqa.com/automation-practice-form

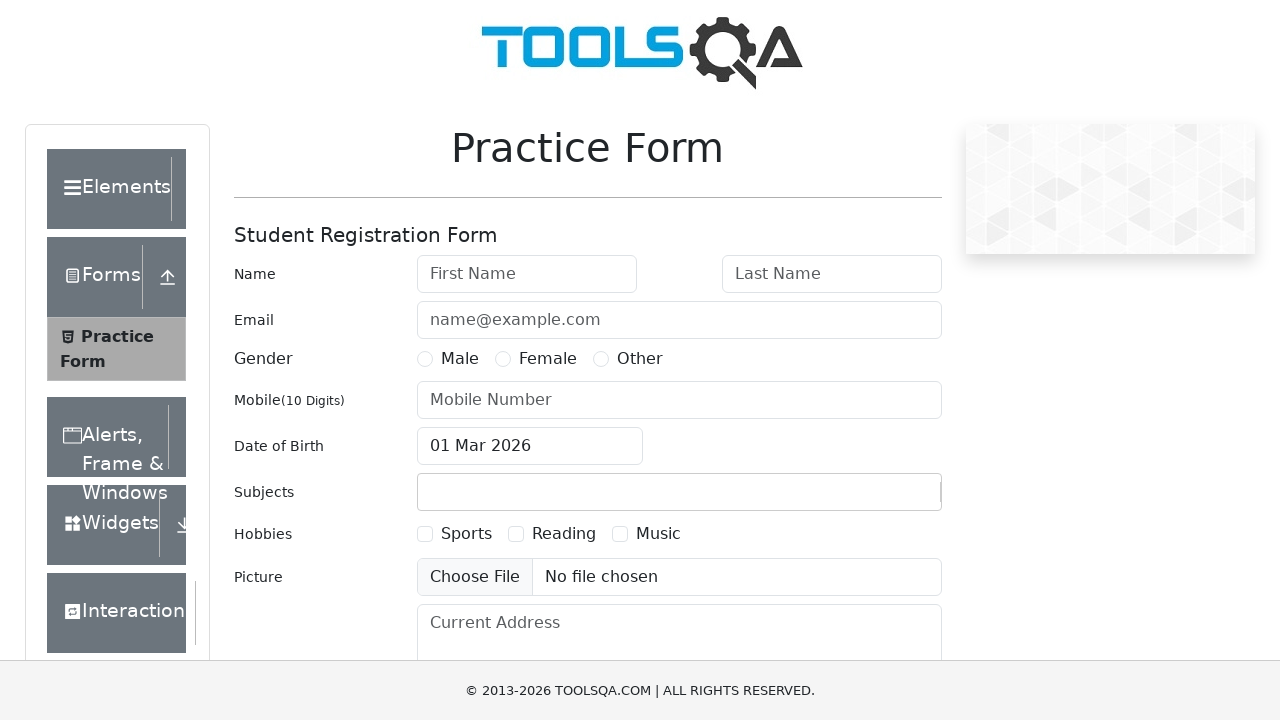

Navigated to DemoQA automation practice form
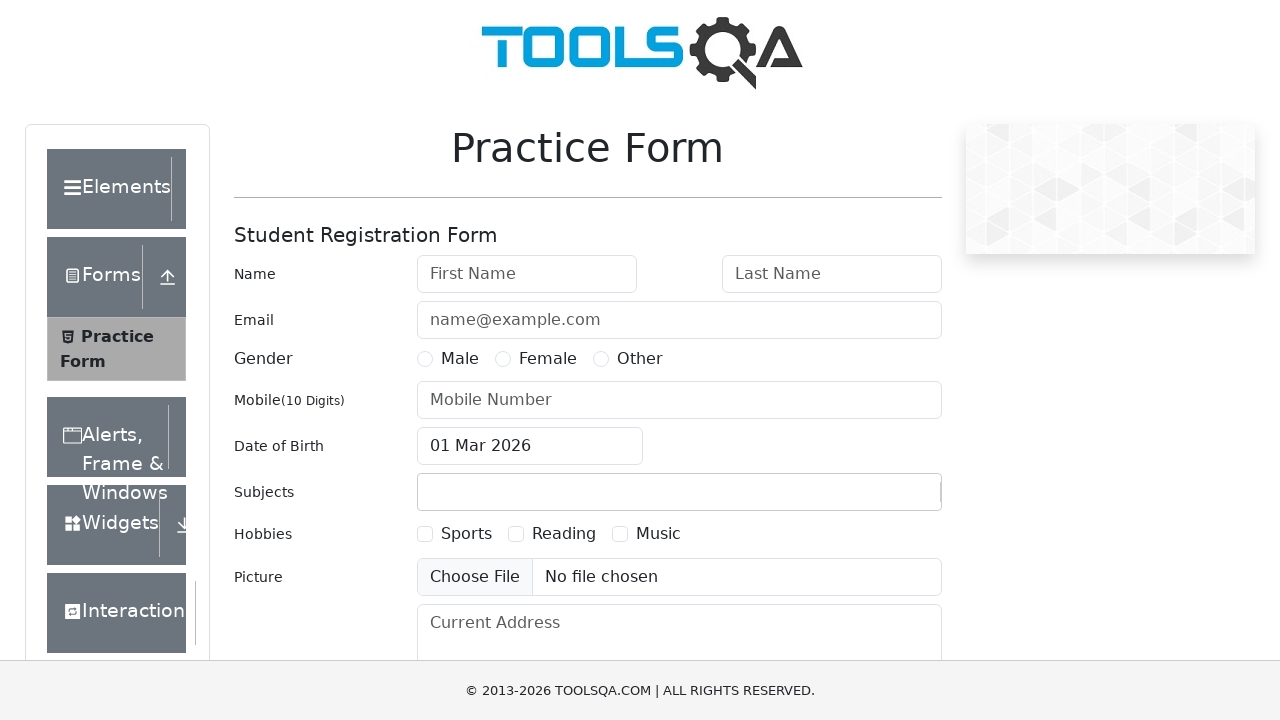

File upload element present on page
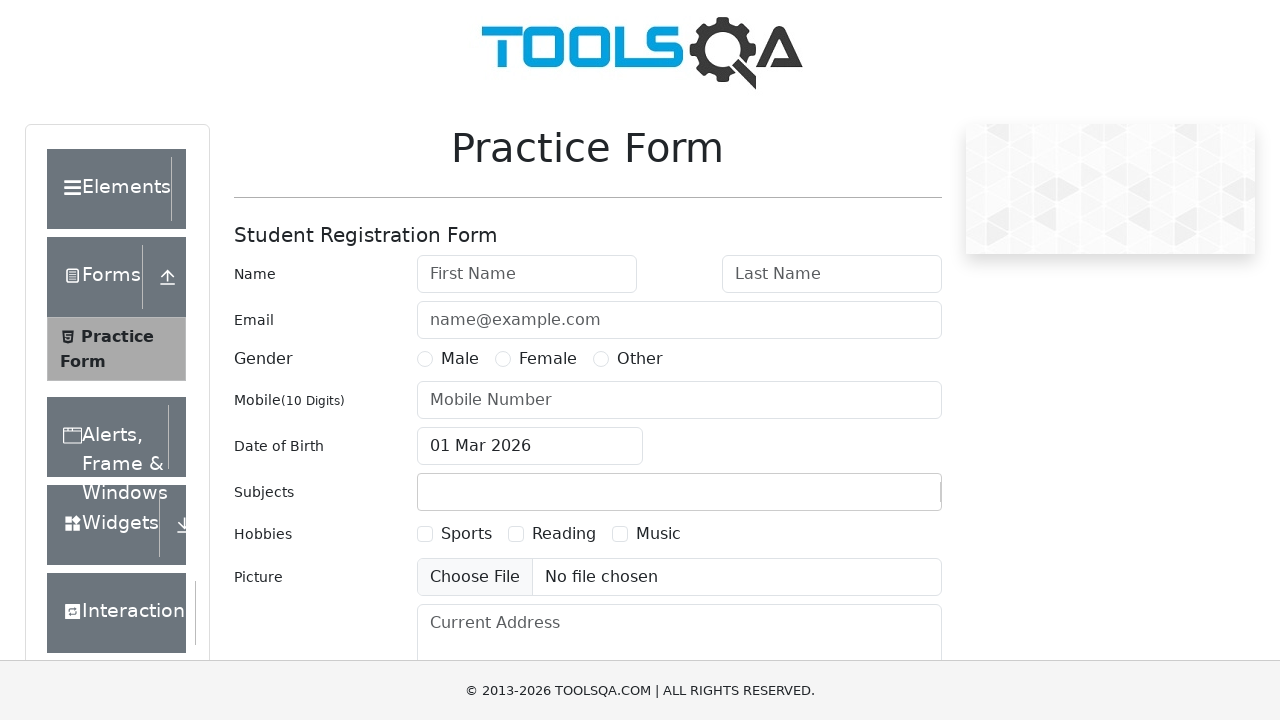

File upload element is visible
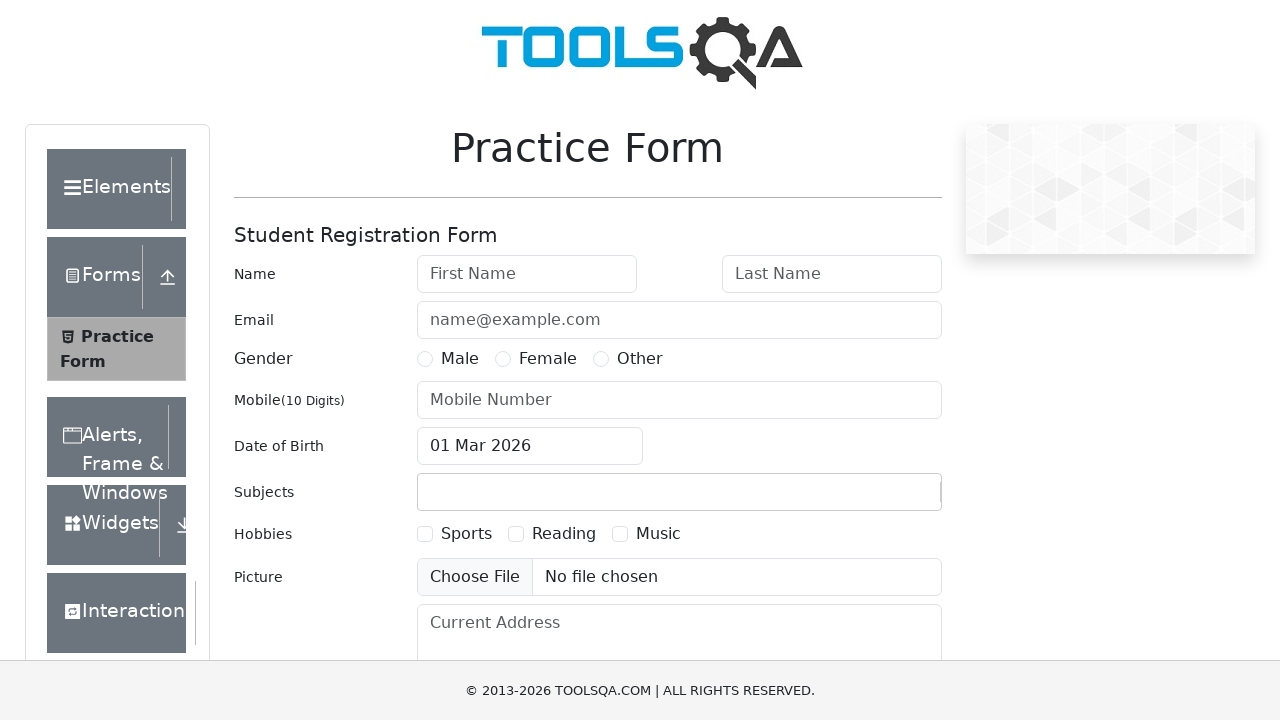

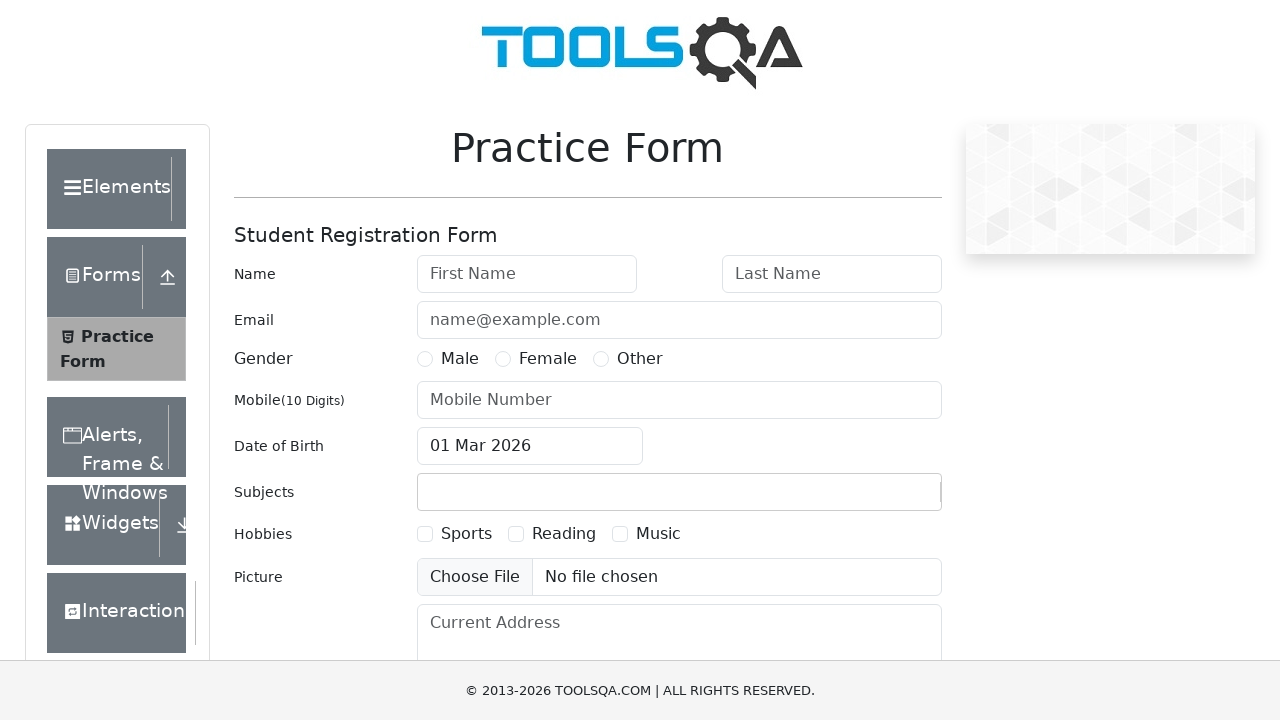